Solves a mathematical puzzle by extracting a value from an image element's attribute, calculating the result, and submitting the answer along with checkbox and radio button selections

Starting URL: http://suninjuly.github.io/get_attribute.html

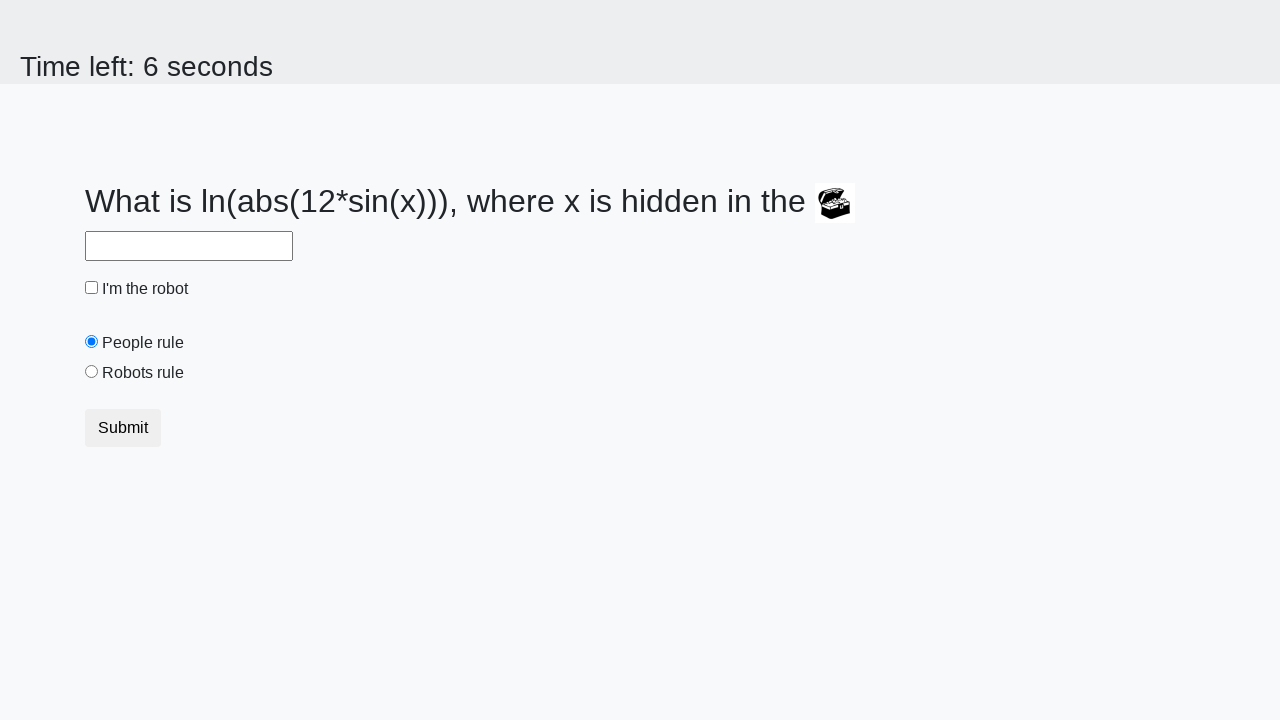

Located treasure element with valuex attribute
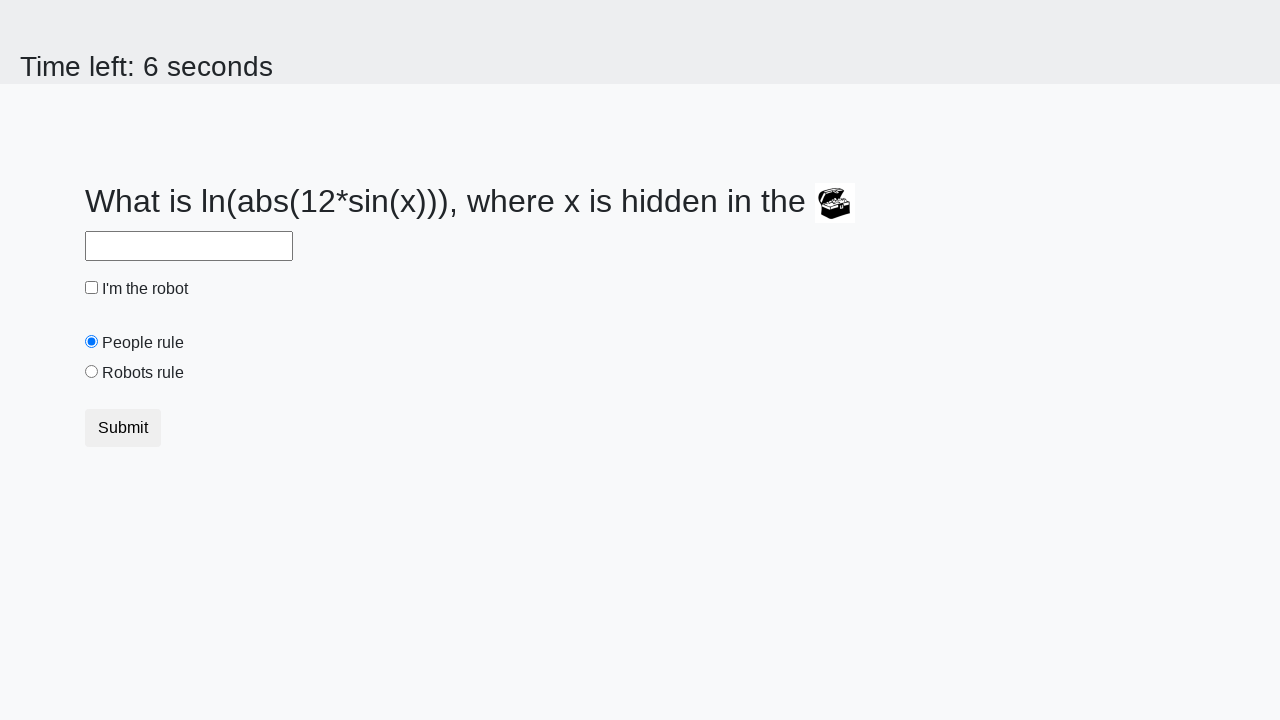

Extracted valuex attribute from treasure element
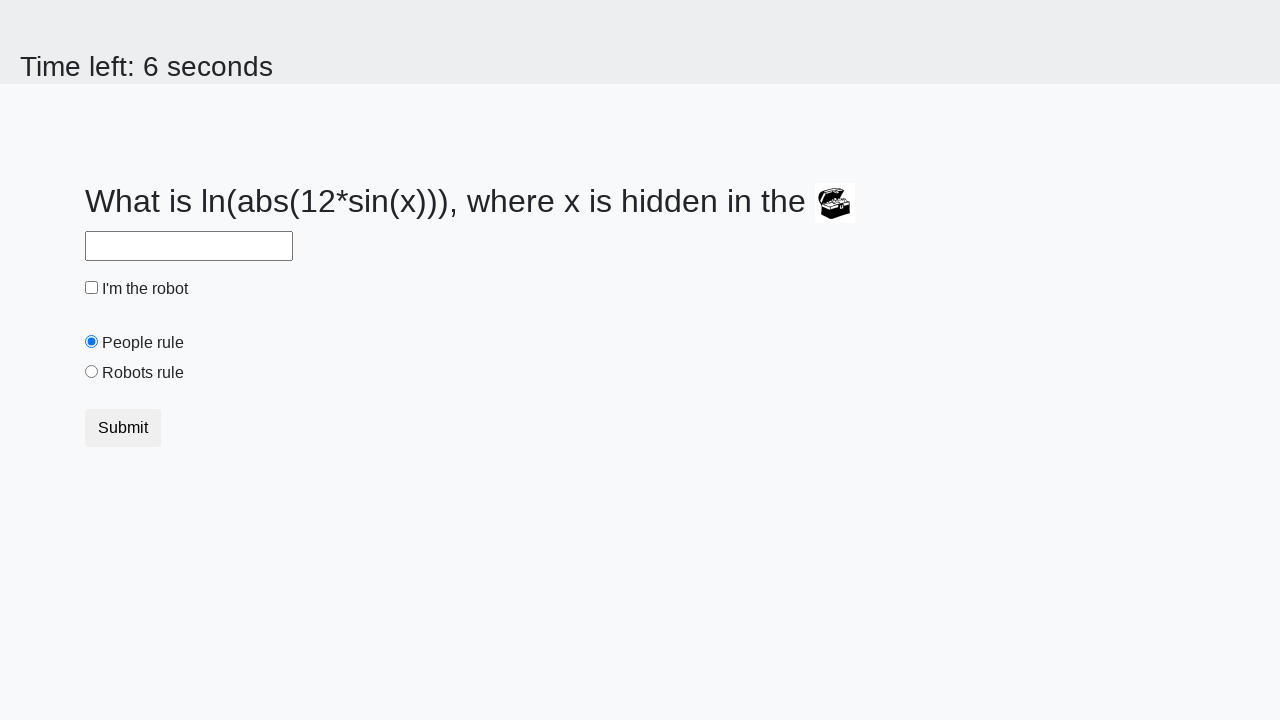

Calculated answer using mathematical formula: log(abs(12*sin(x)))
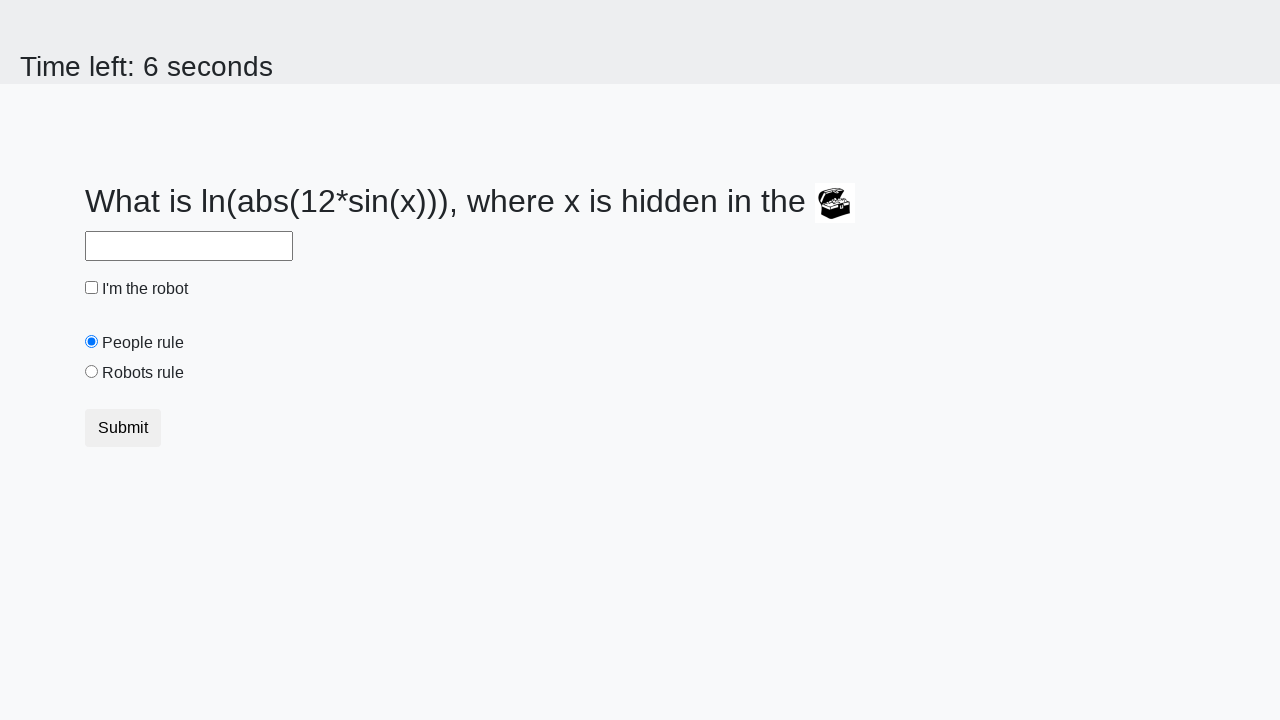

Filled answer field with calculated value on #answer
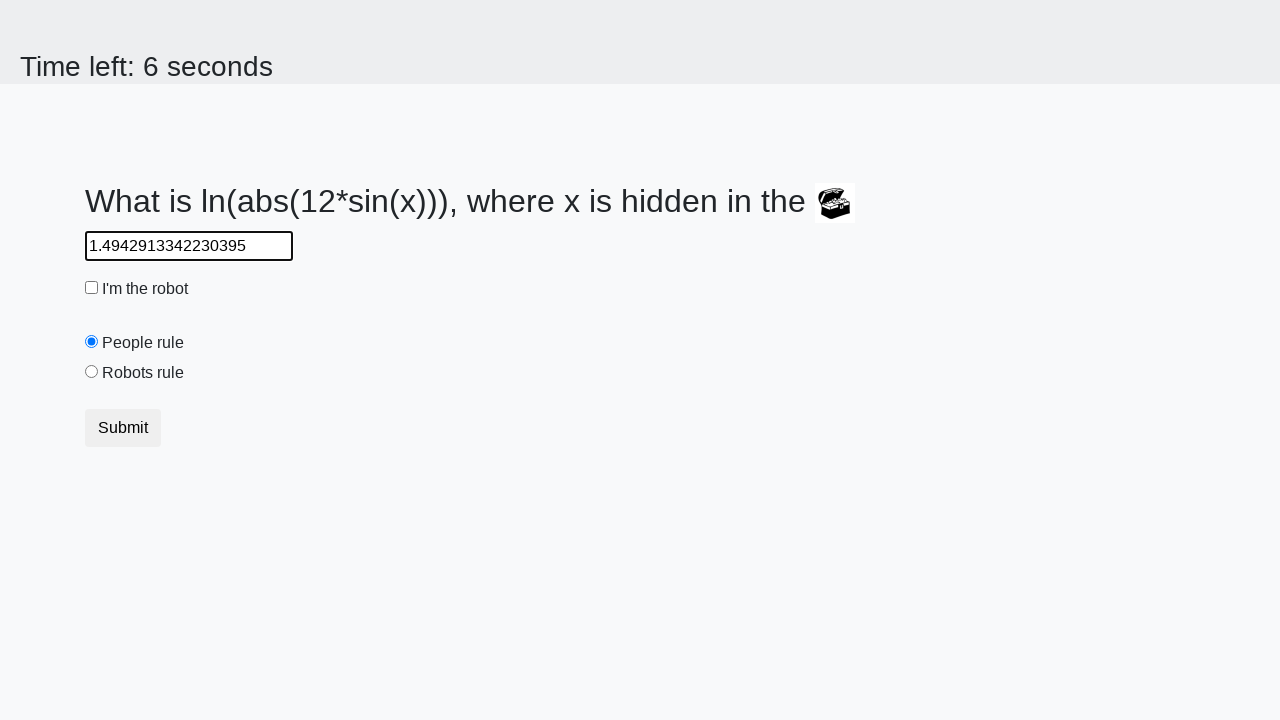

Checked robot checkbox at (92, 288) on #robotCheckbox
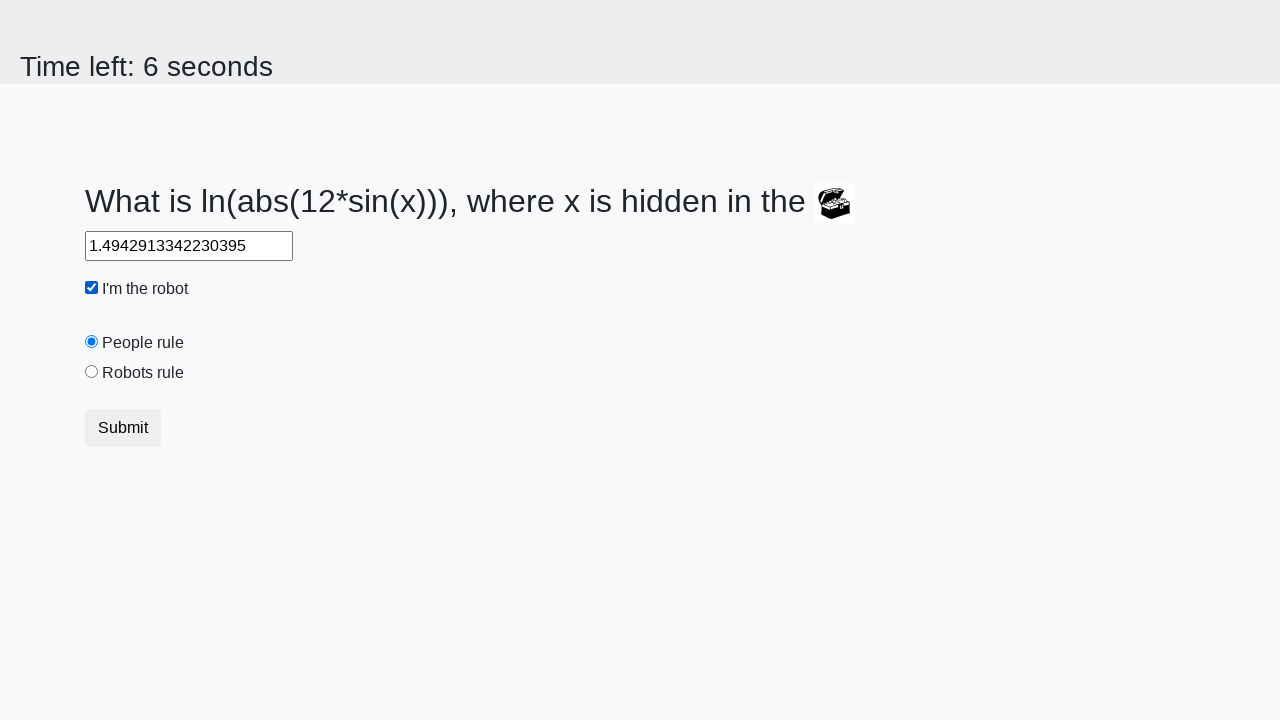

Selected 'Robots rule!' radio button at (92, 372) on #robotsRule
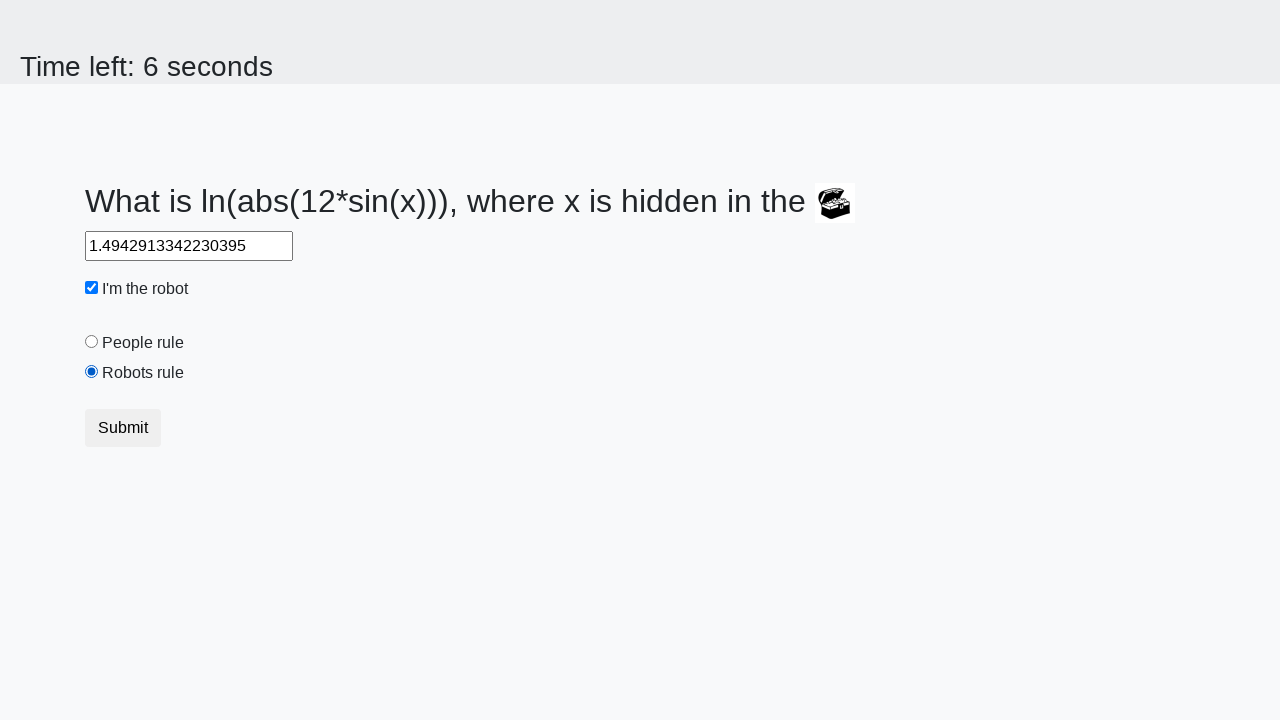

Clicked submit button to submit form at (123, 428) on button.btn
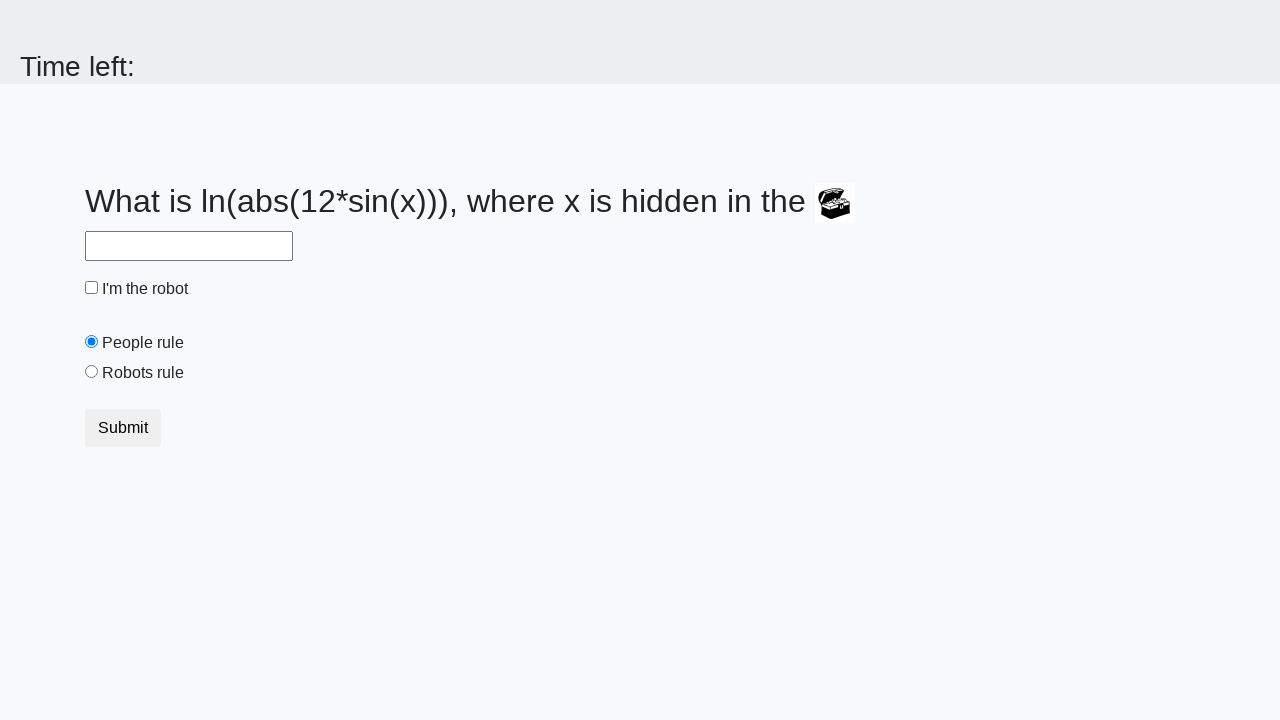

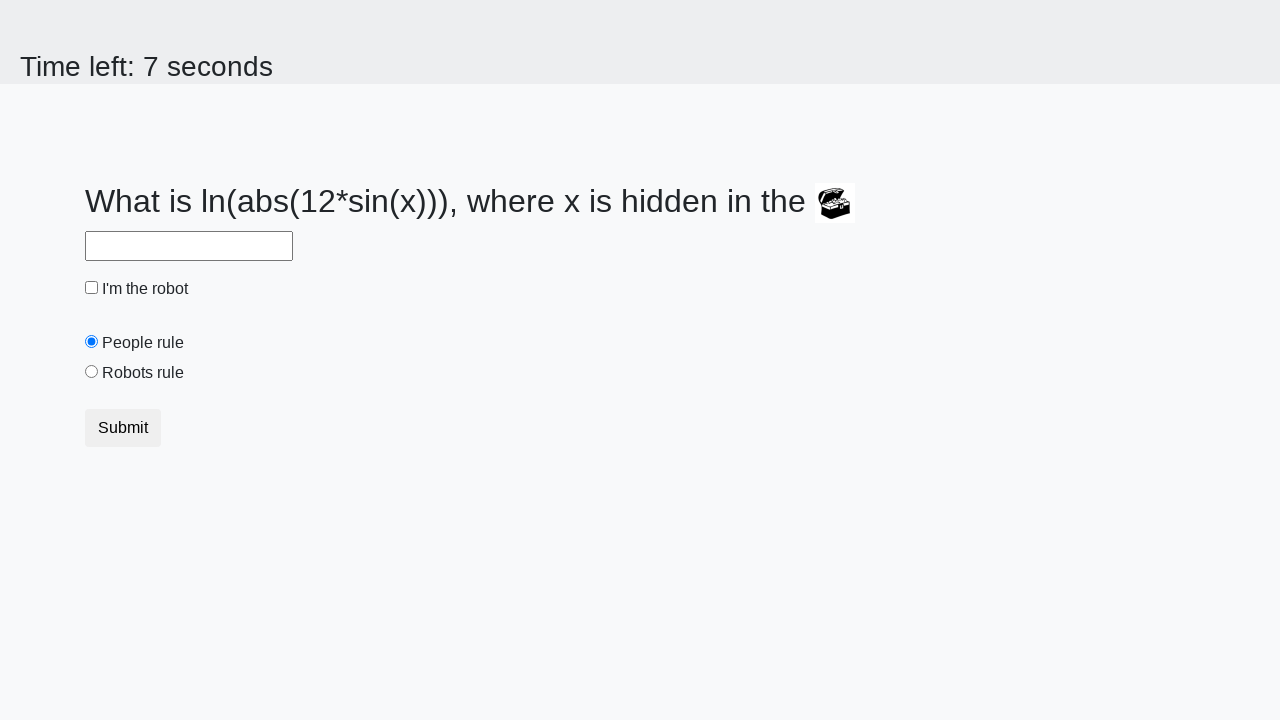